Tests dynamic loading functionality by clicking Start button and waiting for "Hello World!" text to appear

Starting URL: https://automationfc.github.io/dynamic-loading/

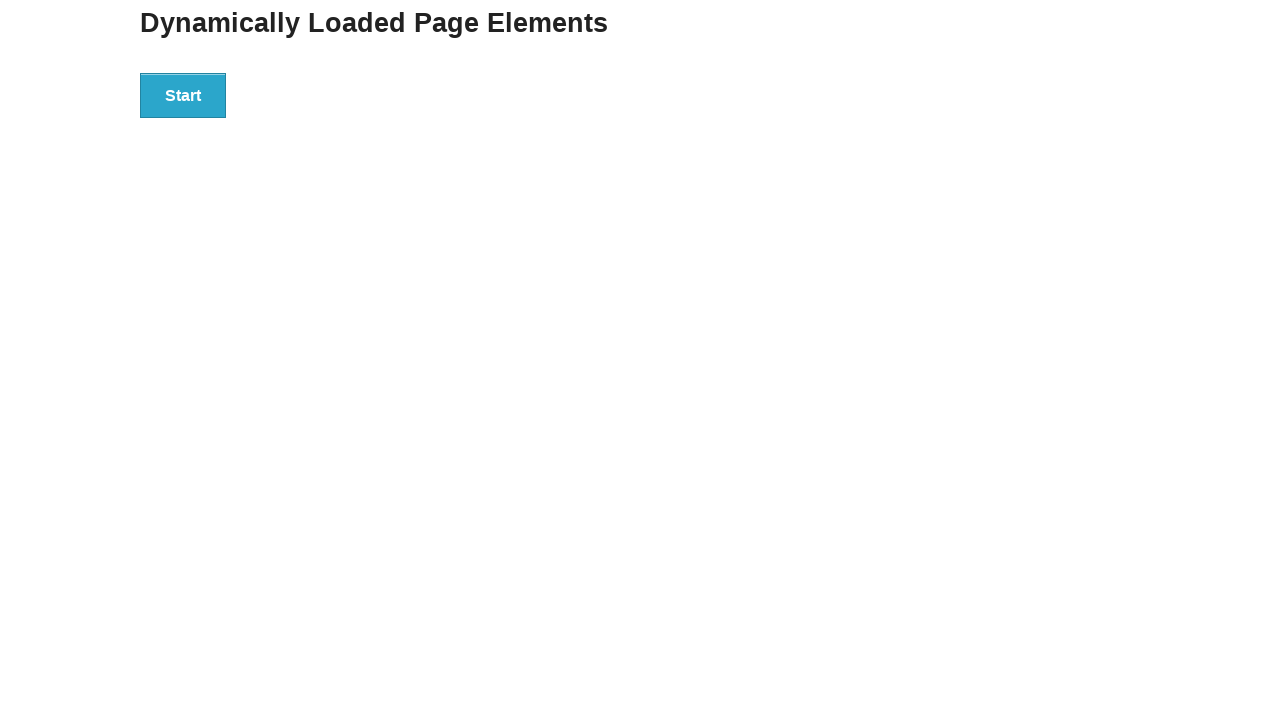

Clicked Start button to trigger dynamic loading at (183, 95) on xpath=//div[@id='start']/button
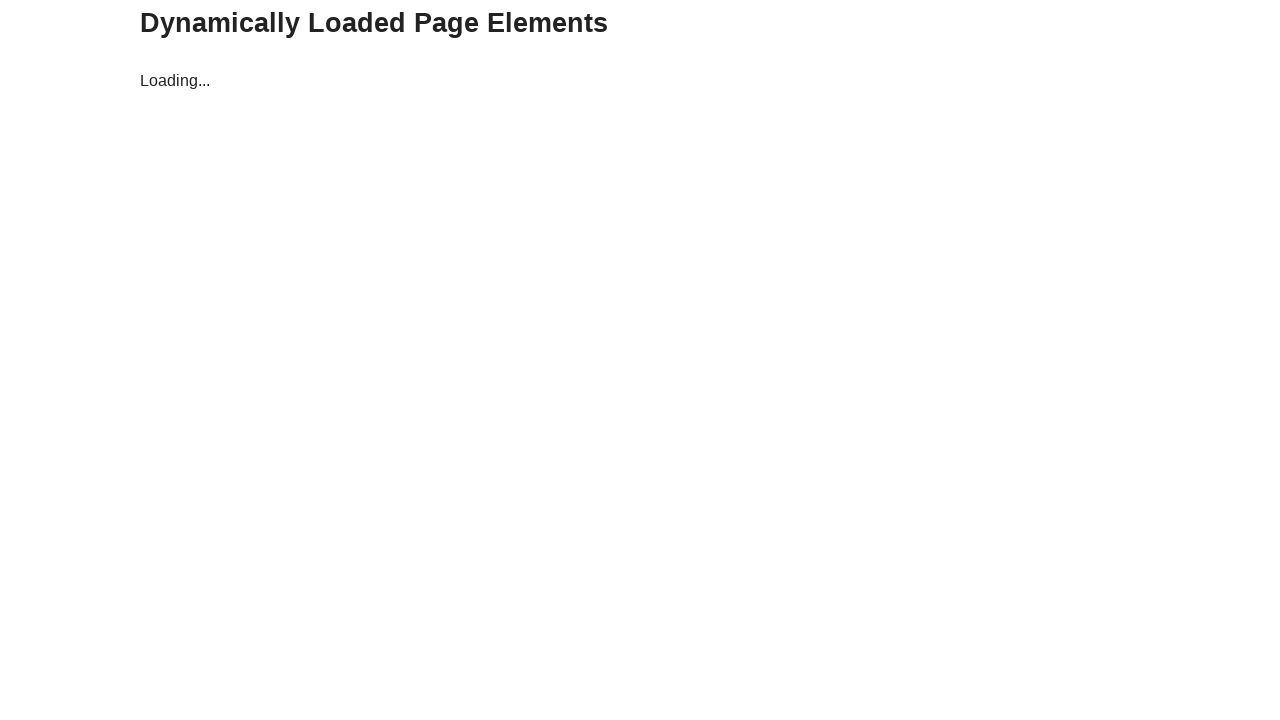

Waited for 'Hello World!' text to appear in finish section
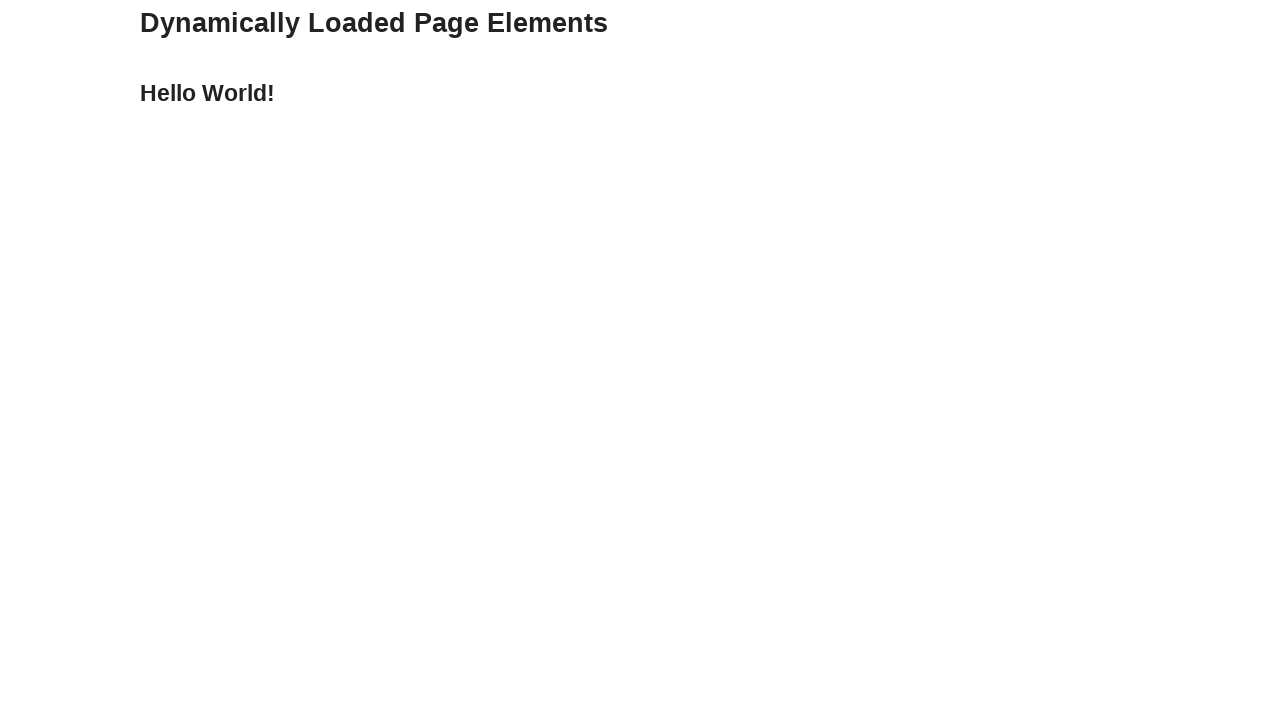

Verified that finish section displays 'Hello World!' text
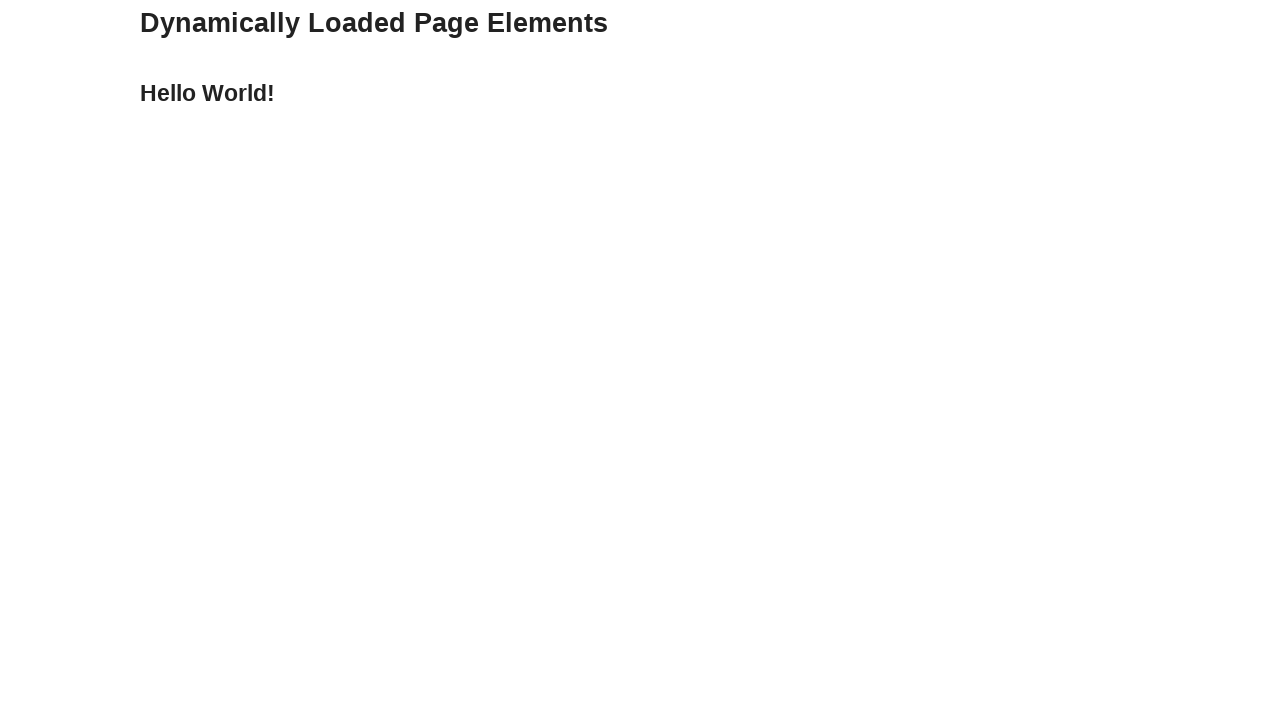

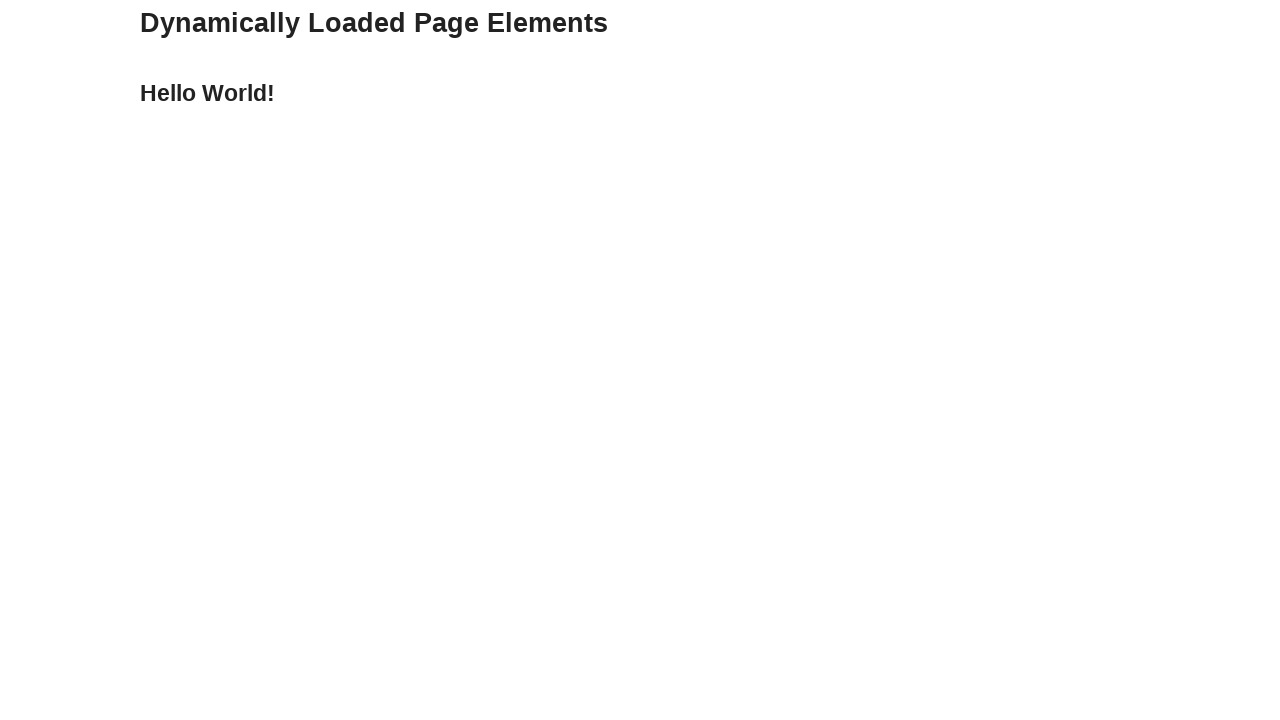